Tests opening a new browser tab by clicking the "New Tab" button and switching to the newly opened tab to verify it contains sample content.

Starting URL: https://demoqa.com/browser-windows

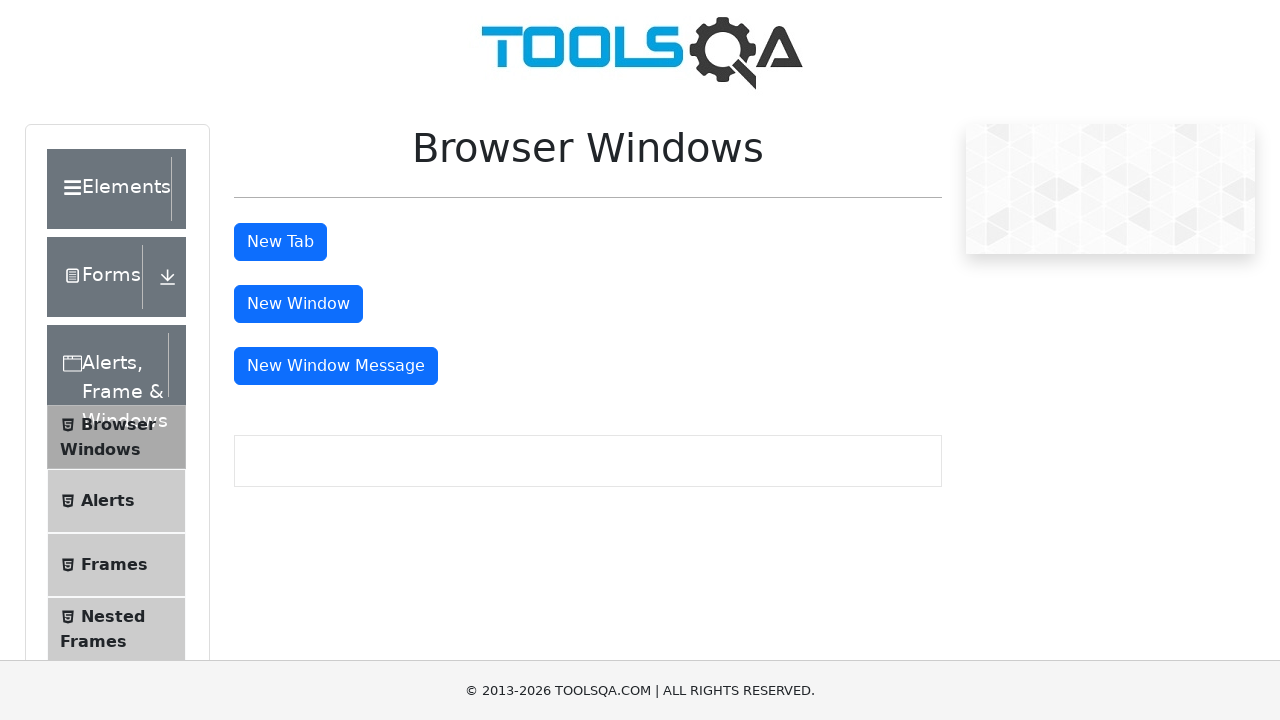

Clicked the 'New Tab' button at (280, 242) on #tabButton
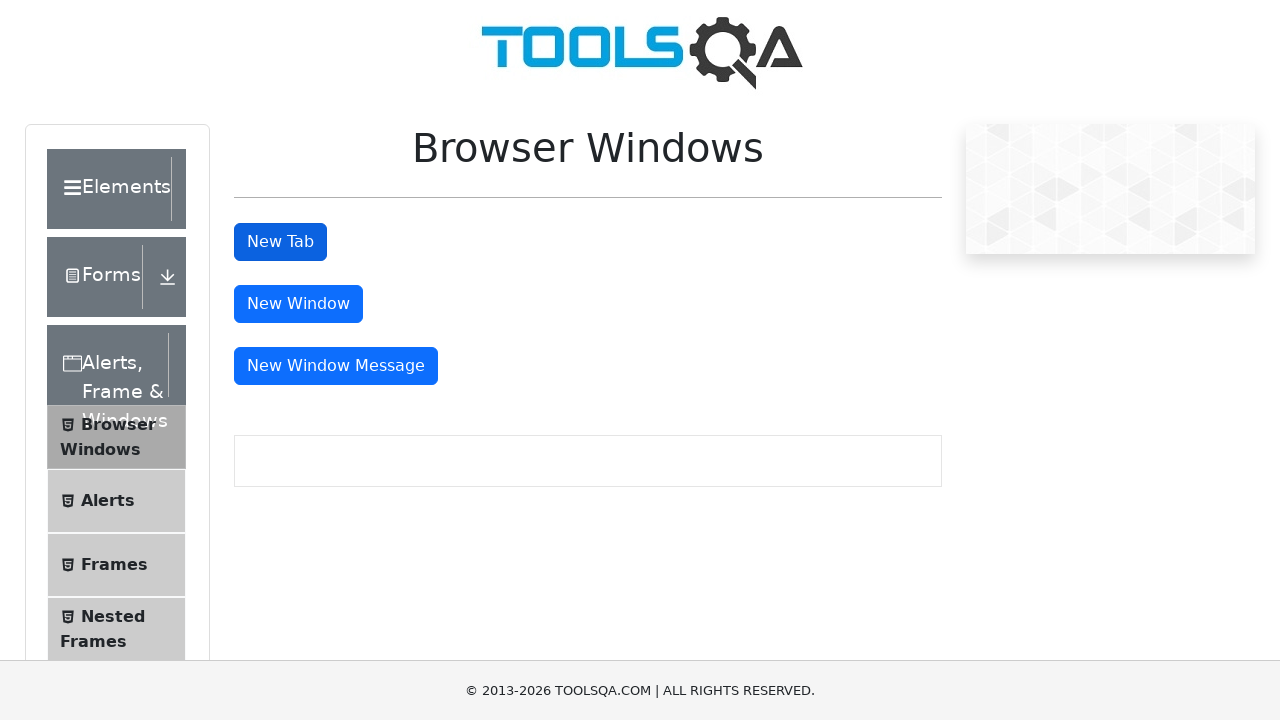

New tab opened and switched to newly created tab at (280, 242) on #tabButton
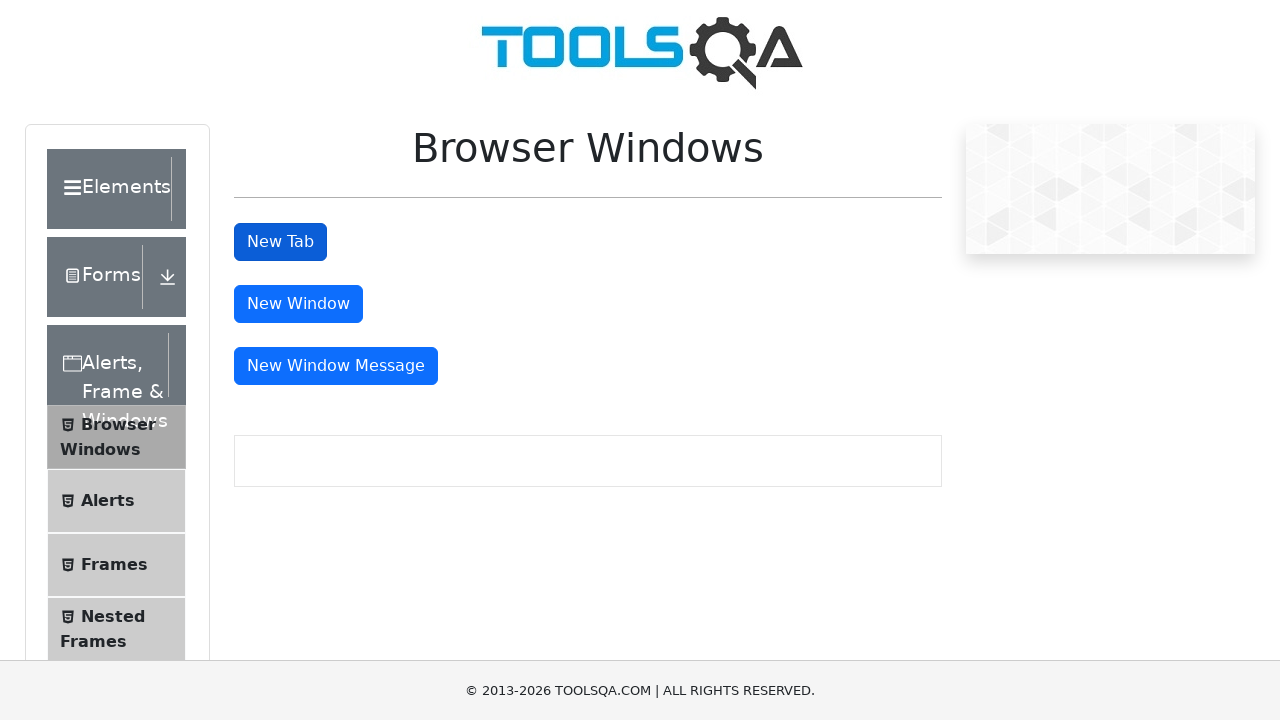

New tab fully loaded
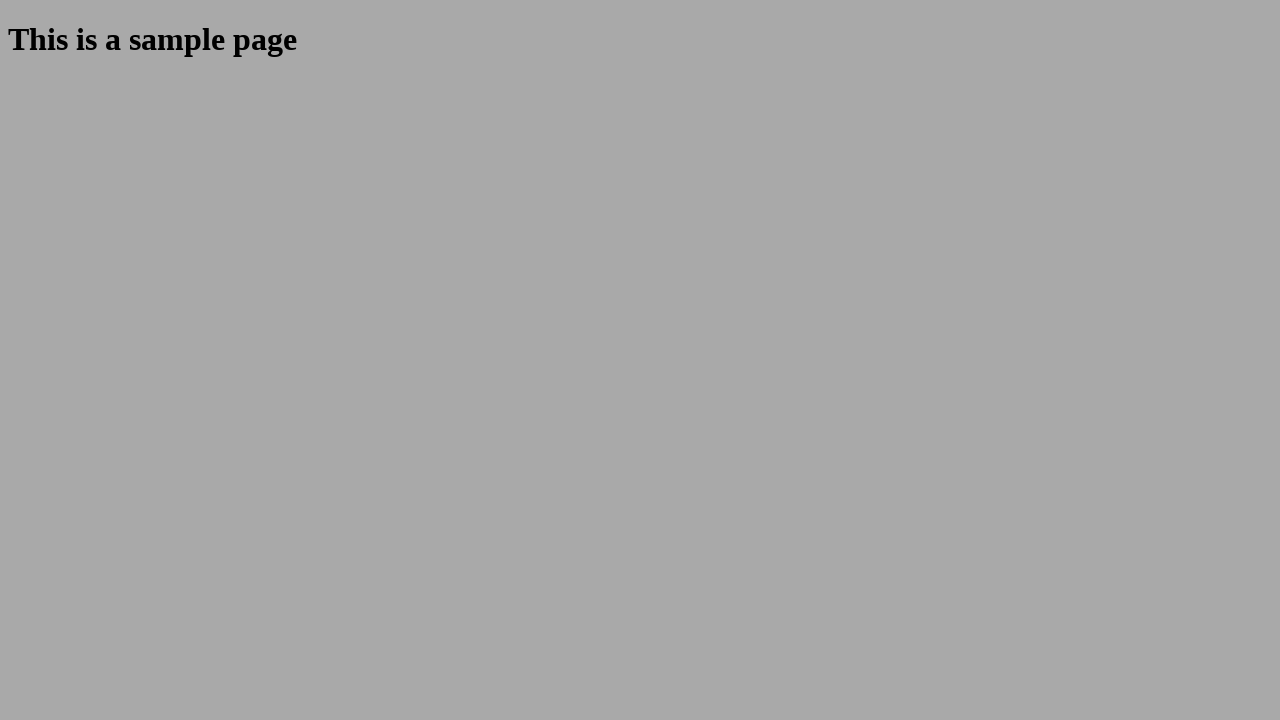

Sample heading element found on new tab, verifying content is present
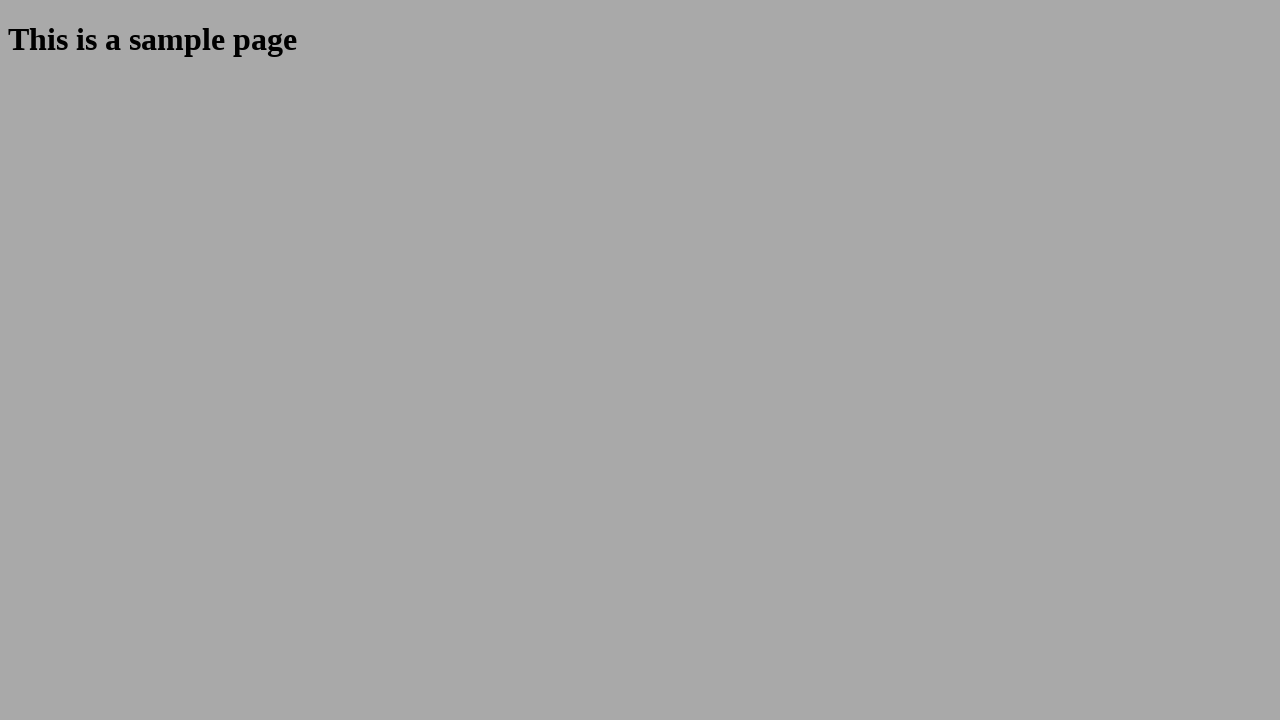

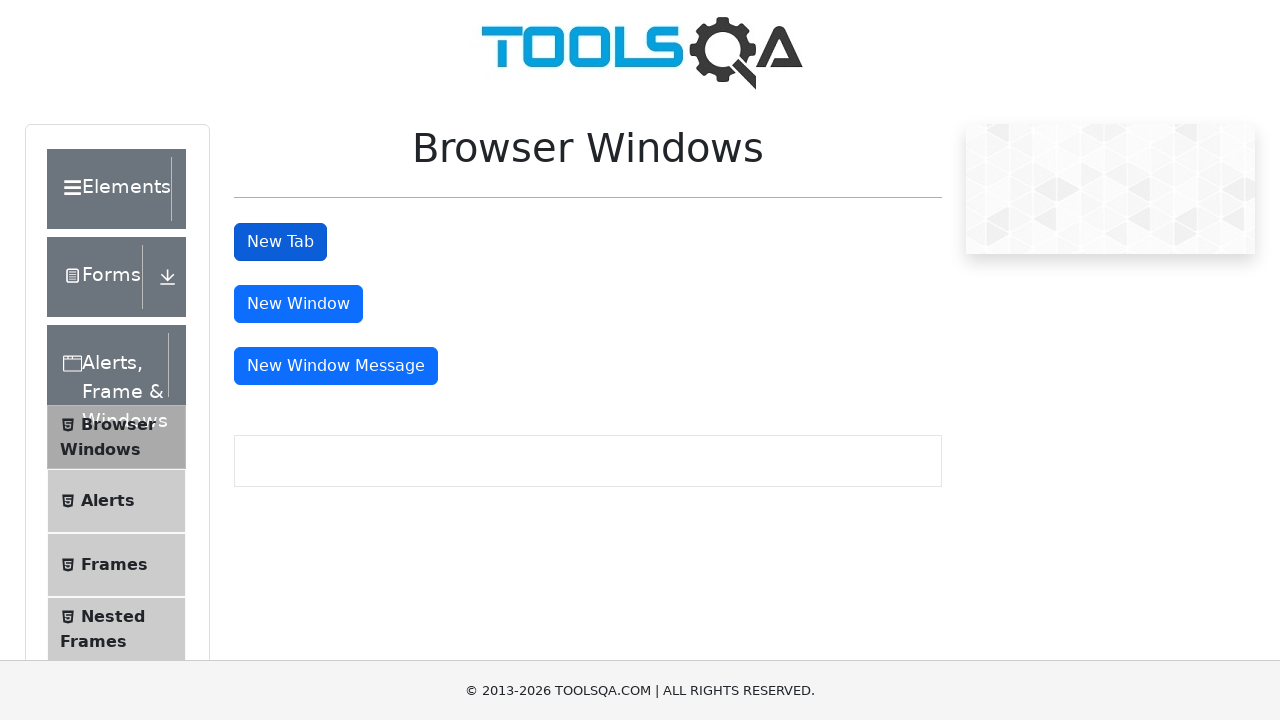